Verifies that there are exactly 5 elements with class "test" on the page and that the second button has the expected value "This is also a button"

Starting URL: https://acctabootcamp.github.io/site/examples/locators

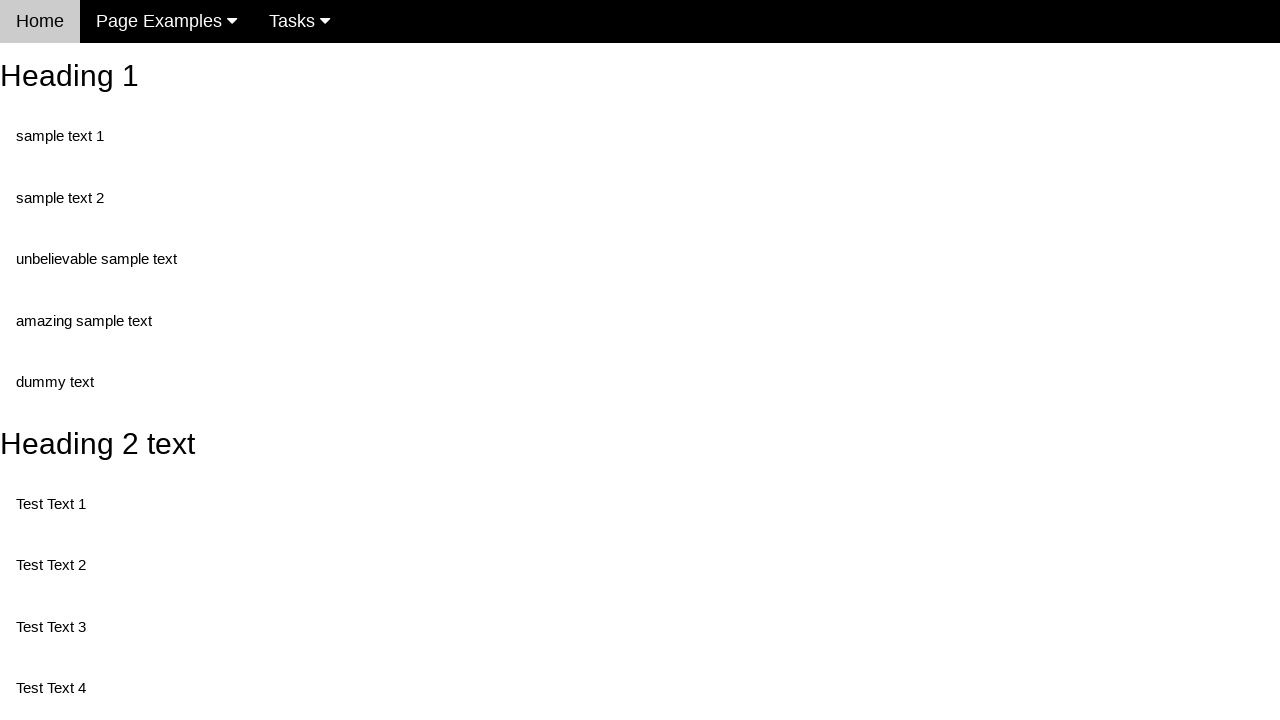

Navigated to locators example page
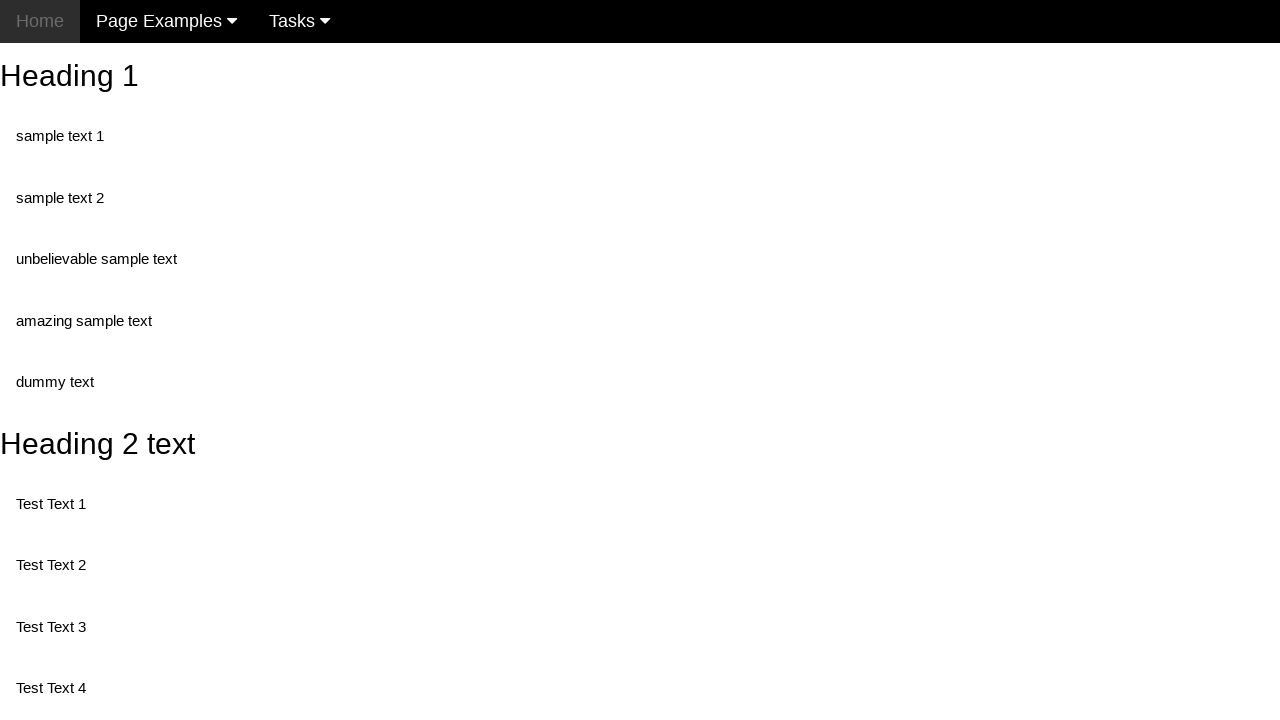

Located second button with name 'randomButton2'
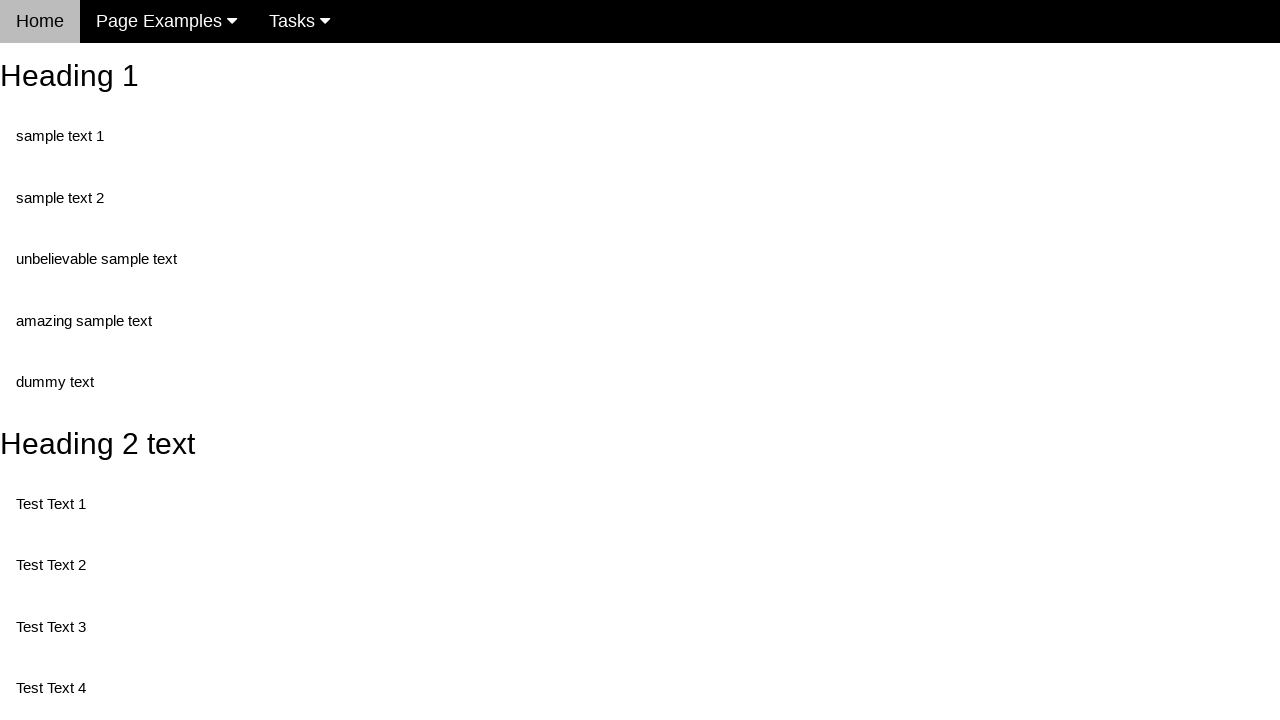

Retrieved value attribute from second button
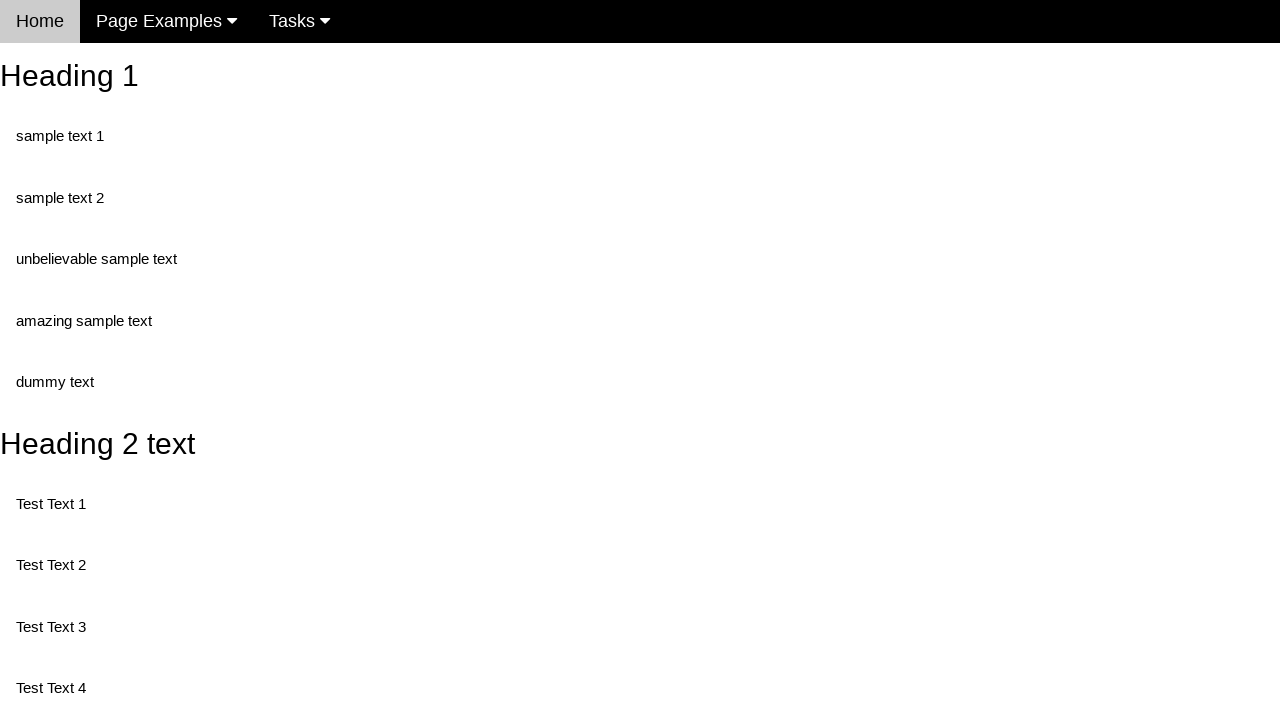

Asserted second button has value 'This is also a button'
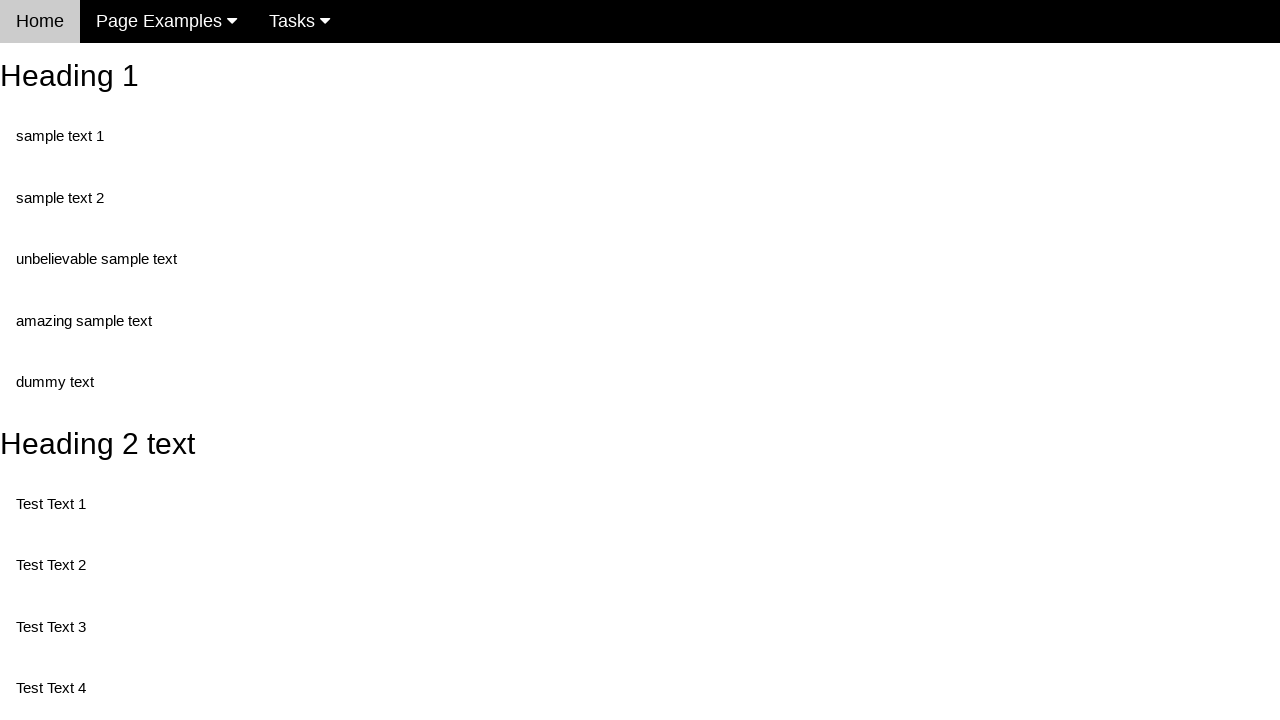

Located all elements with class 'test'
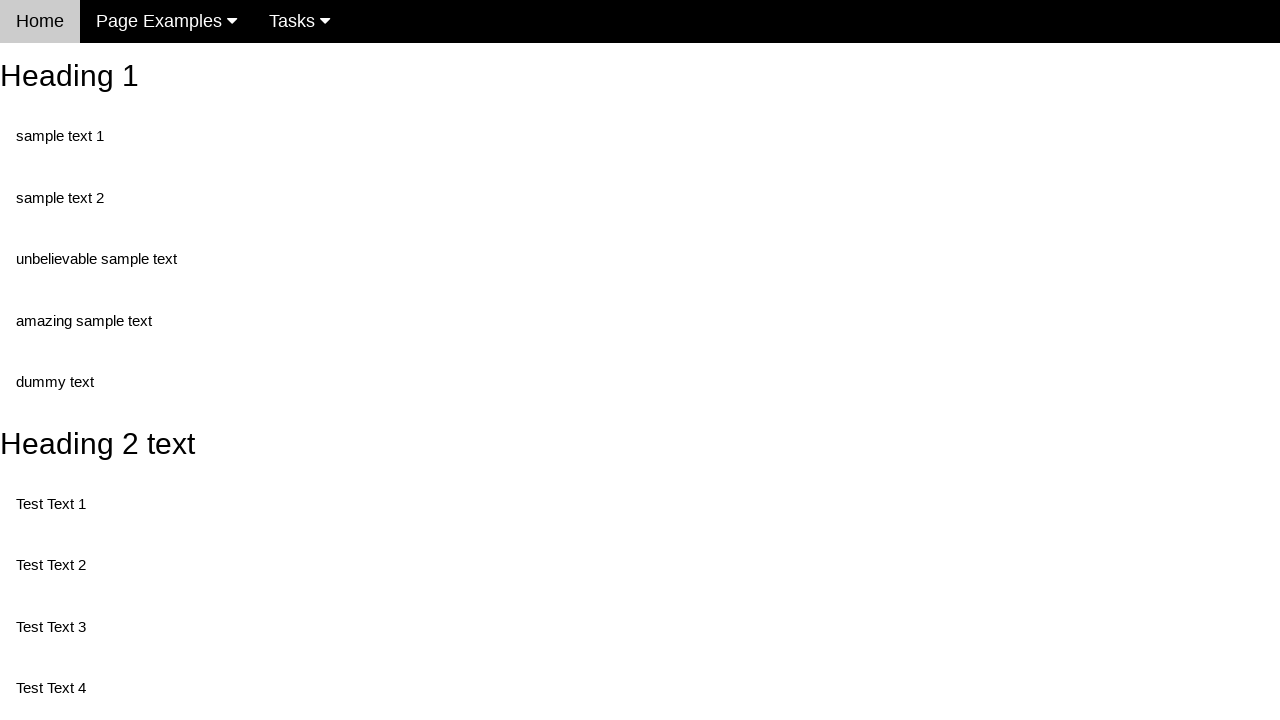

Counted elements with class 'test'
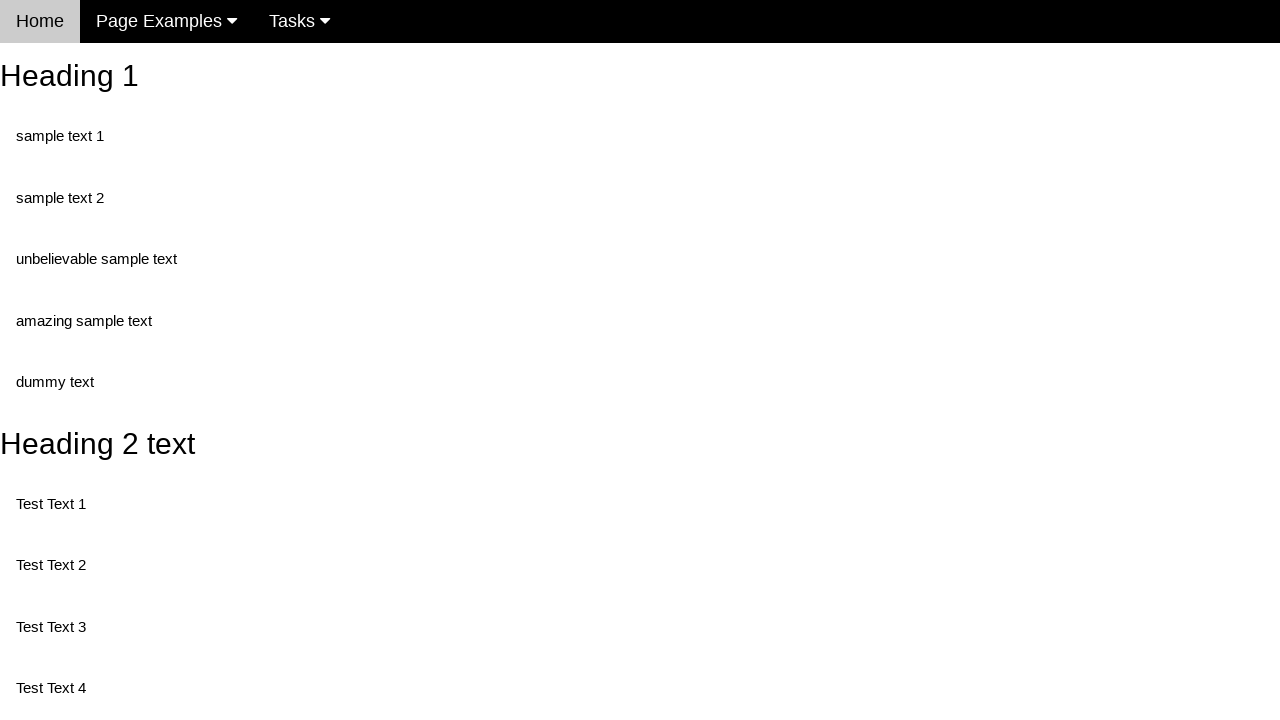

Asserted there are exactly 5 elements with class 'test'
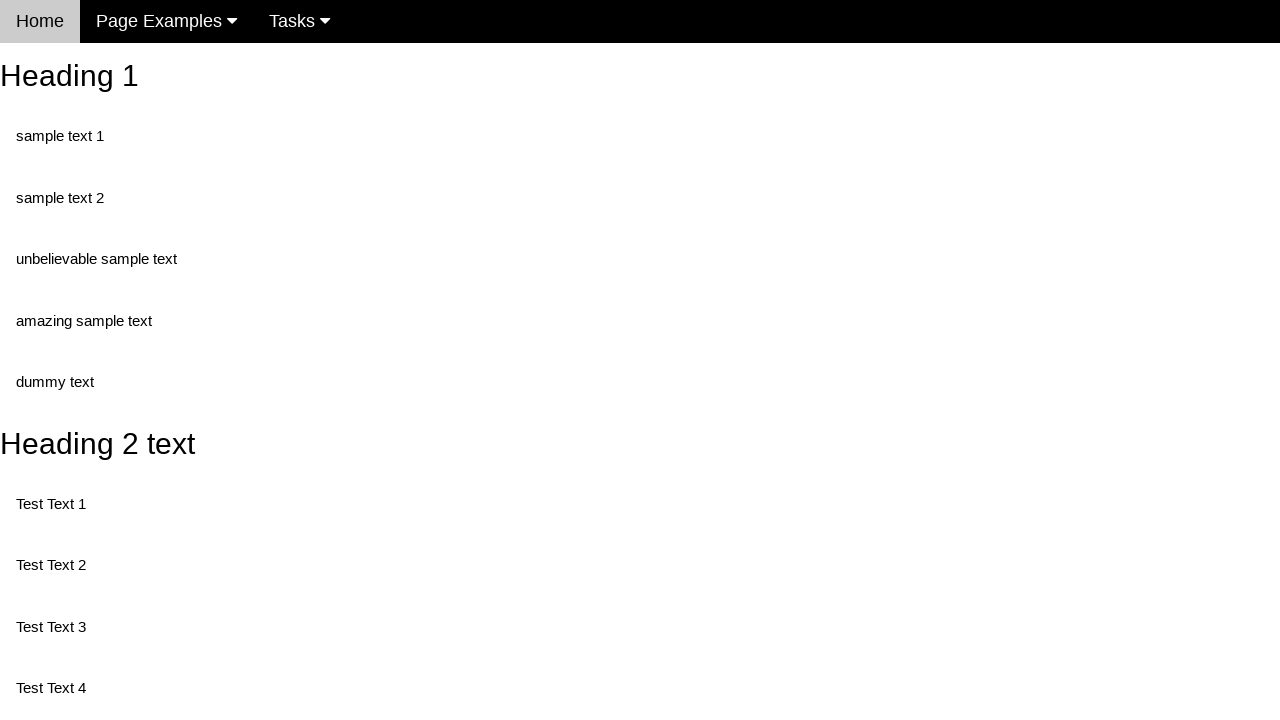

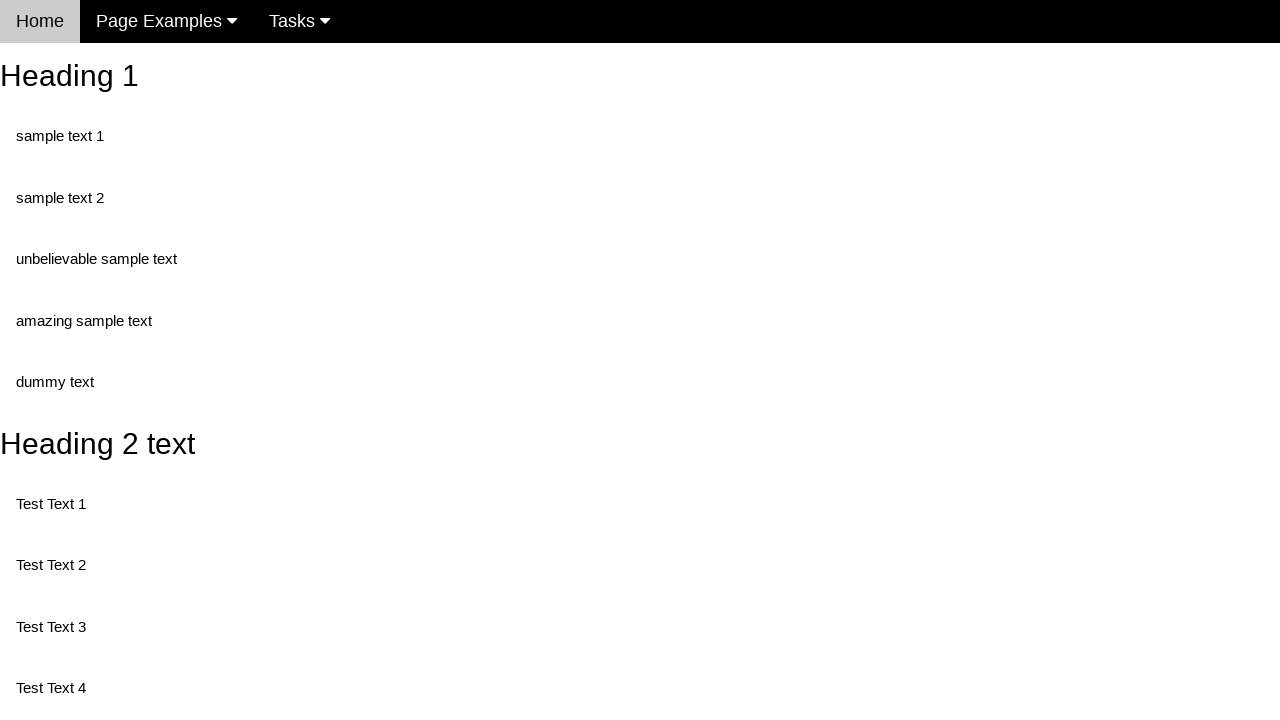